Tests various wait conditions on a demo page including visibility, invisibility, clickability, and text changes

Starting URL: https://www.leafground.com/waits.xhtml

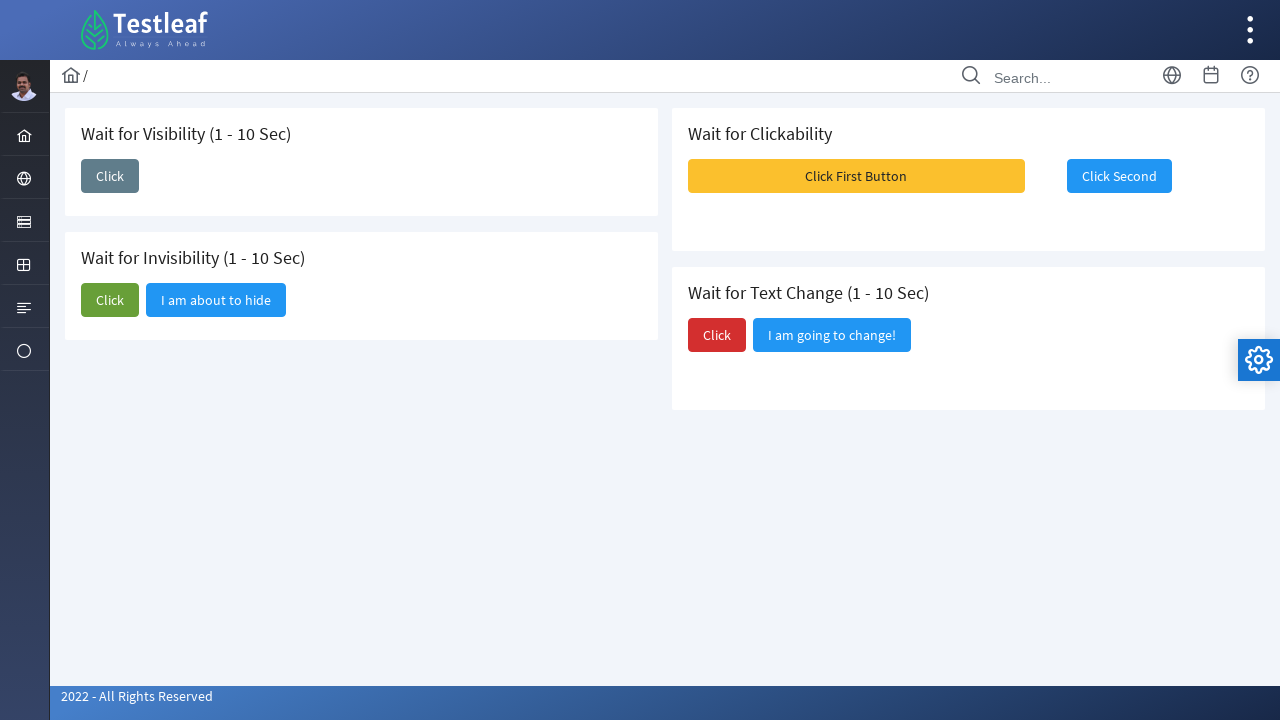

Clicked first button to trigger visibility wait at (110, 176) on (//span[text()='Click'])[1]
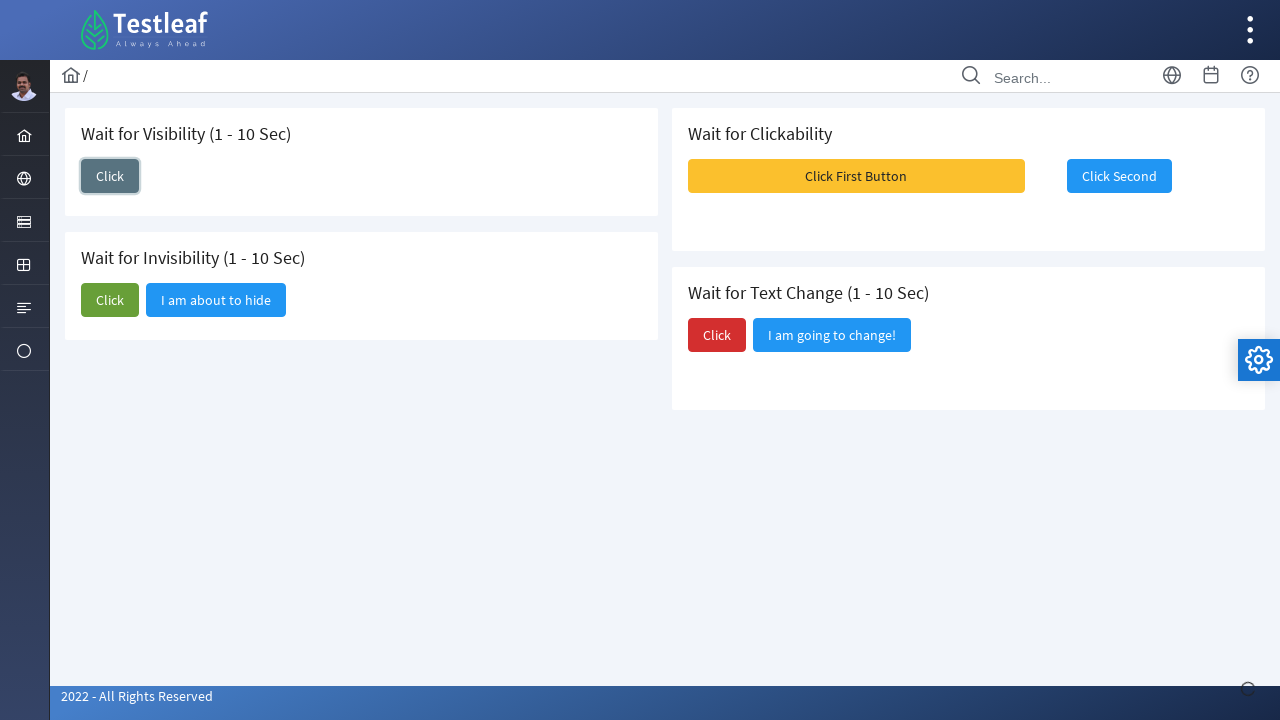

Element 'I am here' became visible
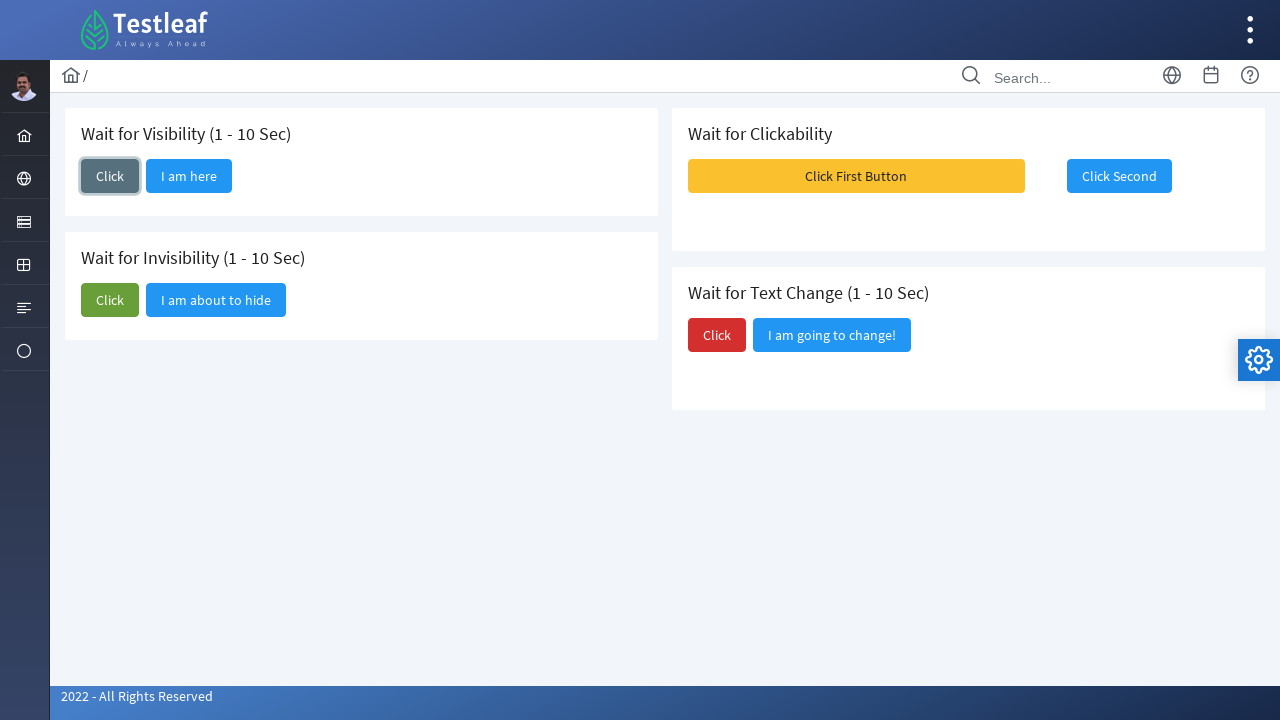

Clicked second button to trigger invisibility wait at (110, 300) on (//span[text()='Click'])[2]
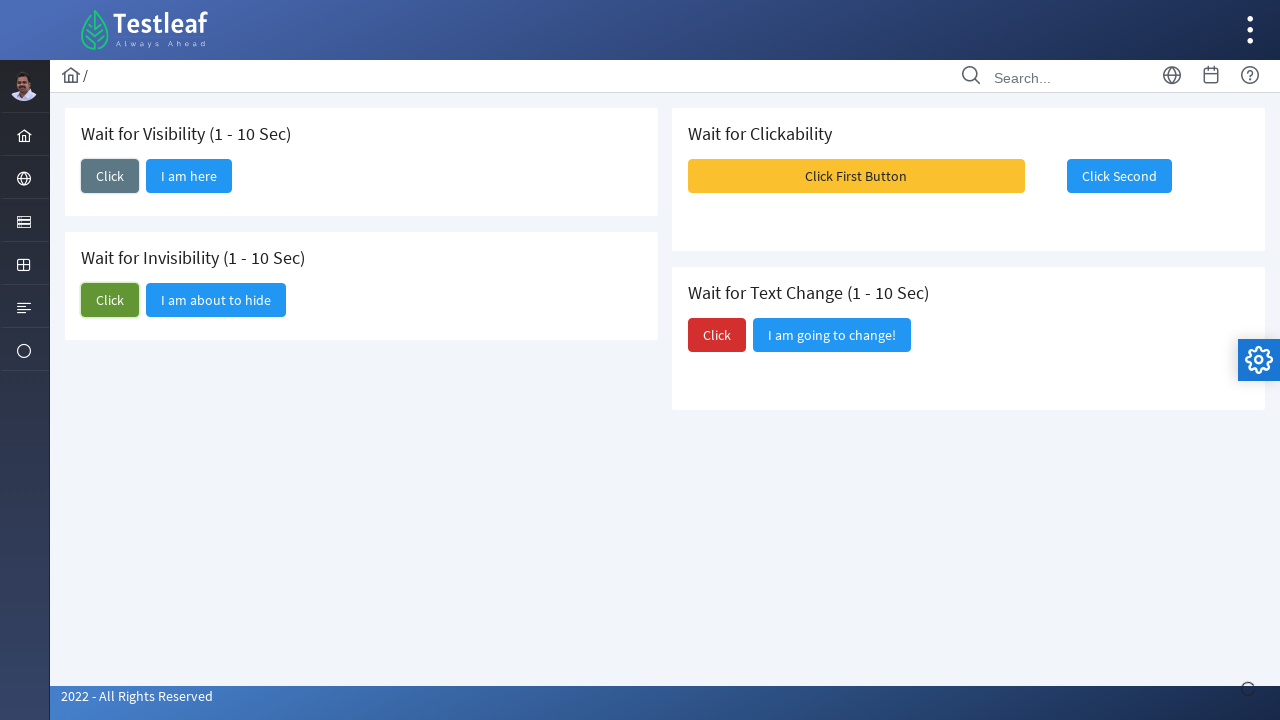

Clicked 'Click First Button' to enable second button at (856, 176) on xpath=//span[text()='Click First Button']
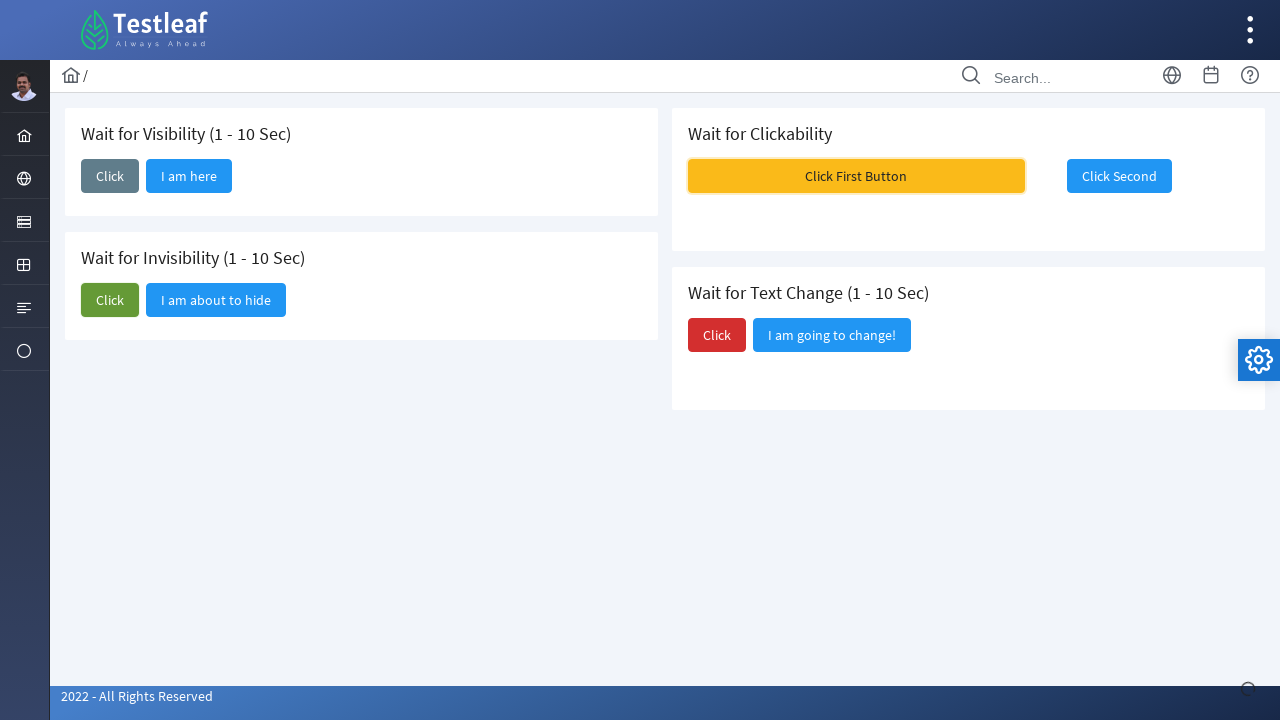

'Click Second' button became visible and clickable
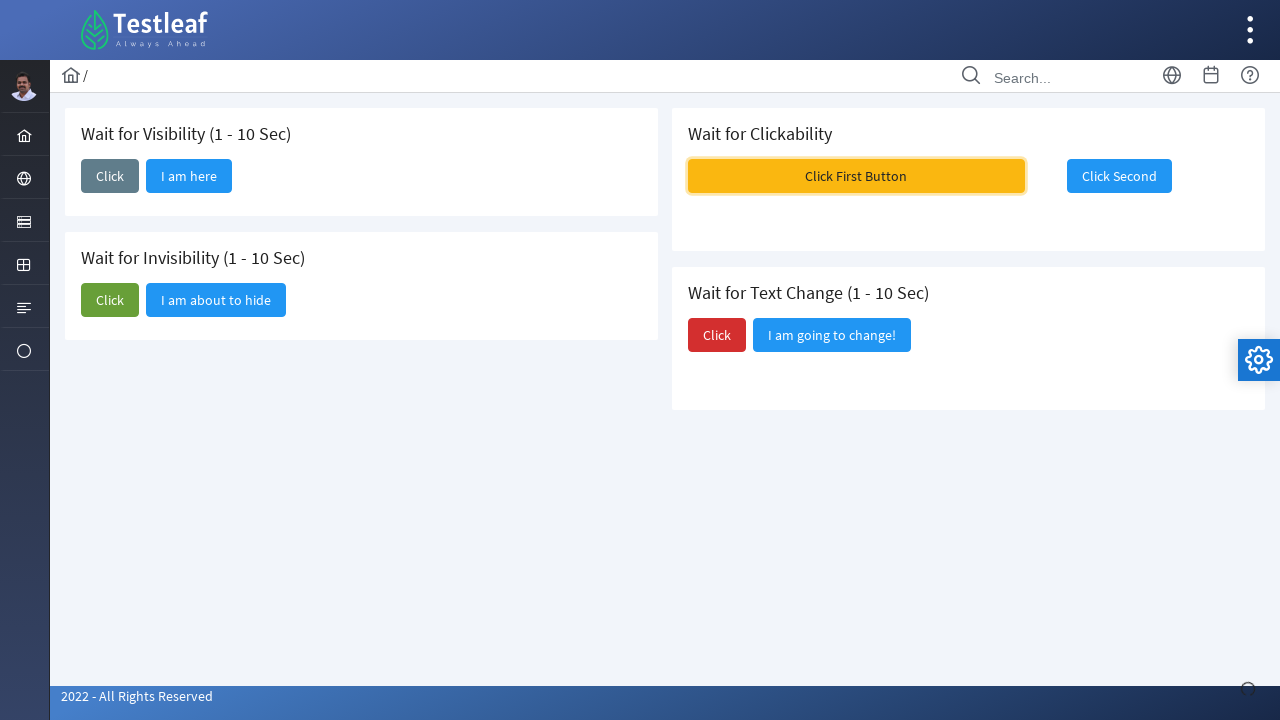

Clicked third button to trigger text change wait at (717, 335) on (//span[text()='Click'])[3]
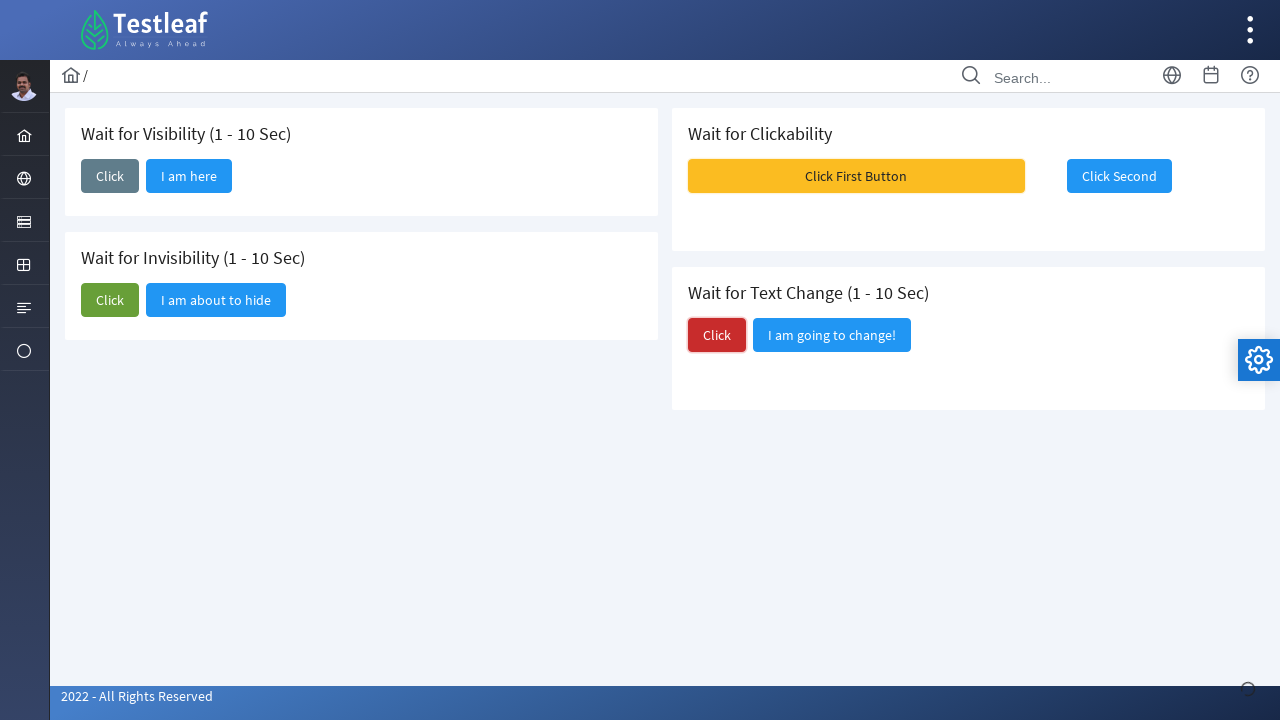

Text changed to 'Did you notice?'
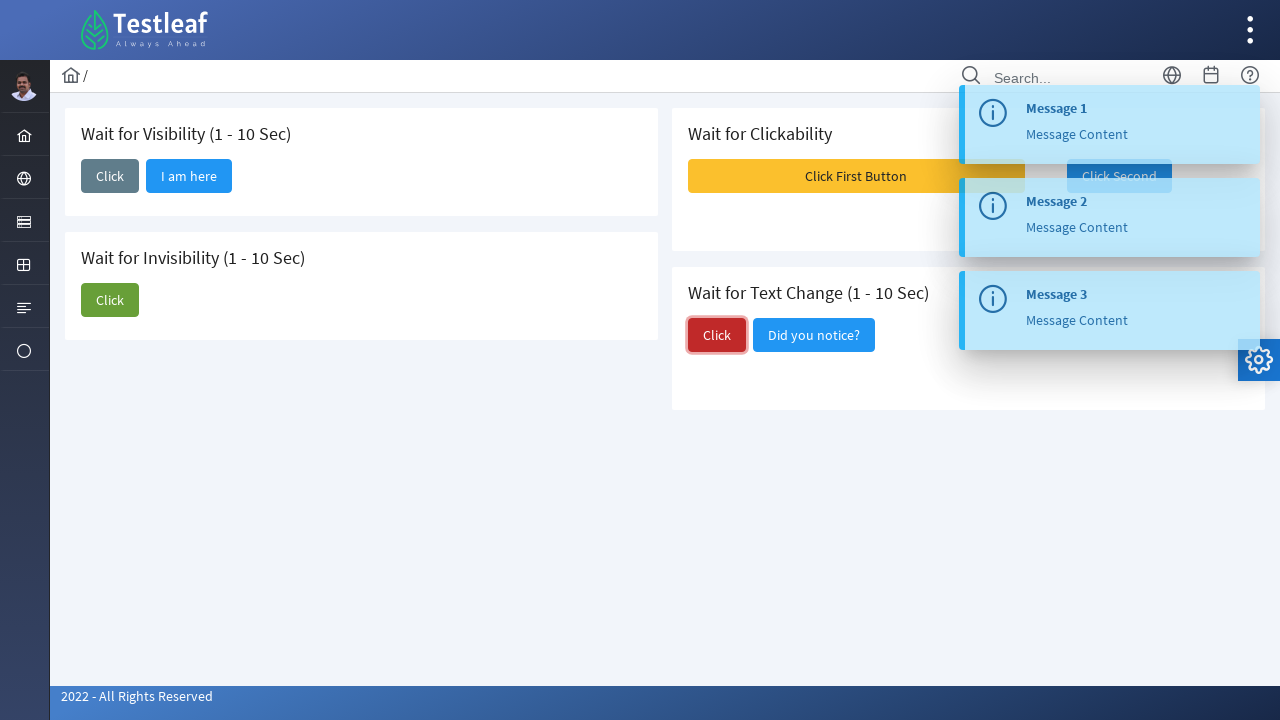

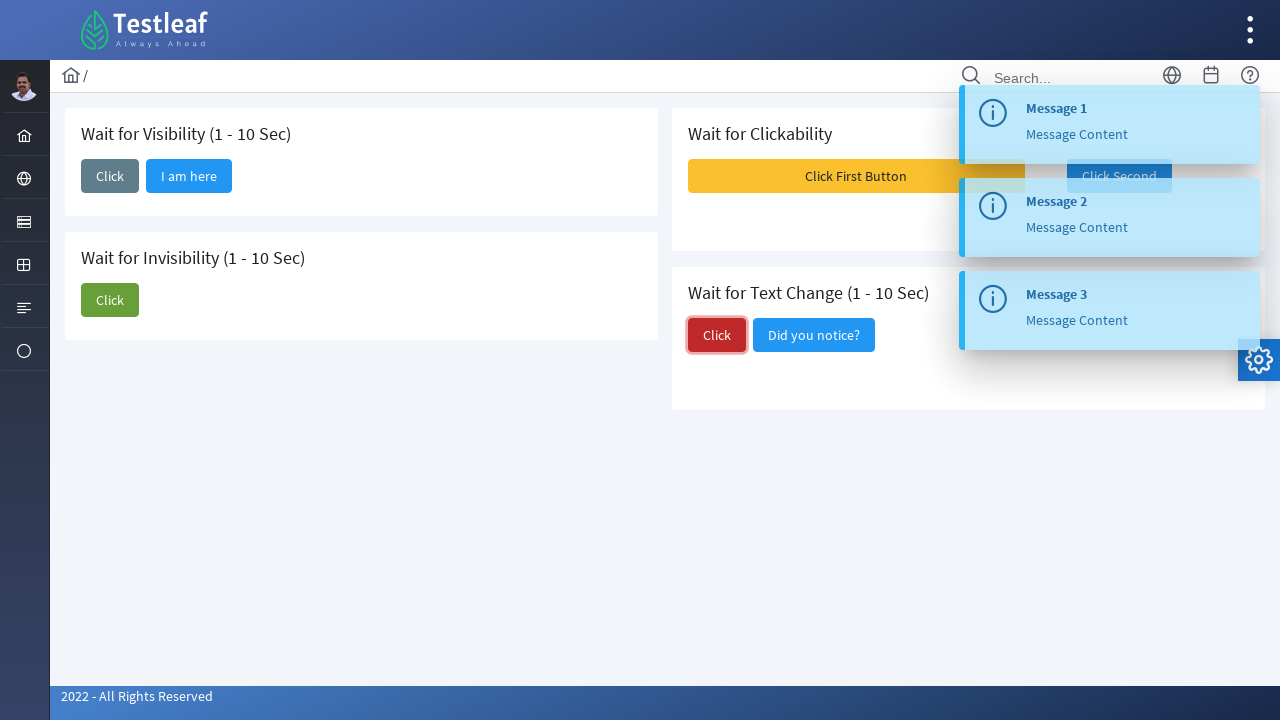